Navigates to Hotstar India streaming website homepage and verifies the page loads successfully

Starting URL: https://www.hotstar.com/in

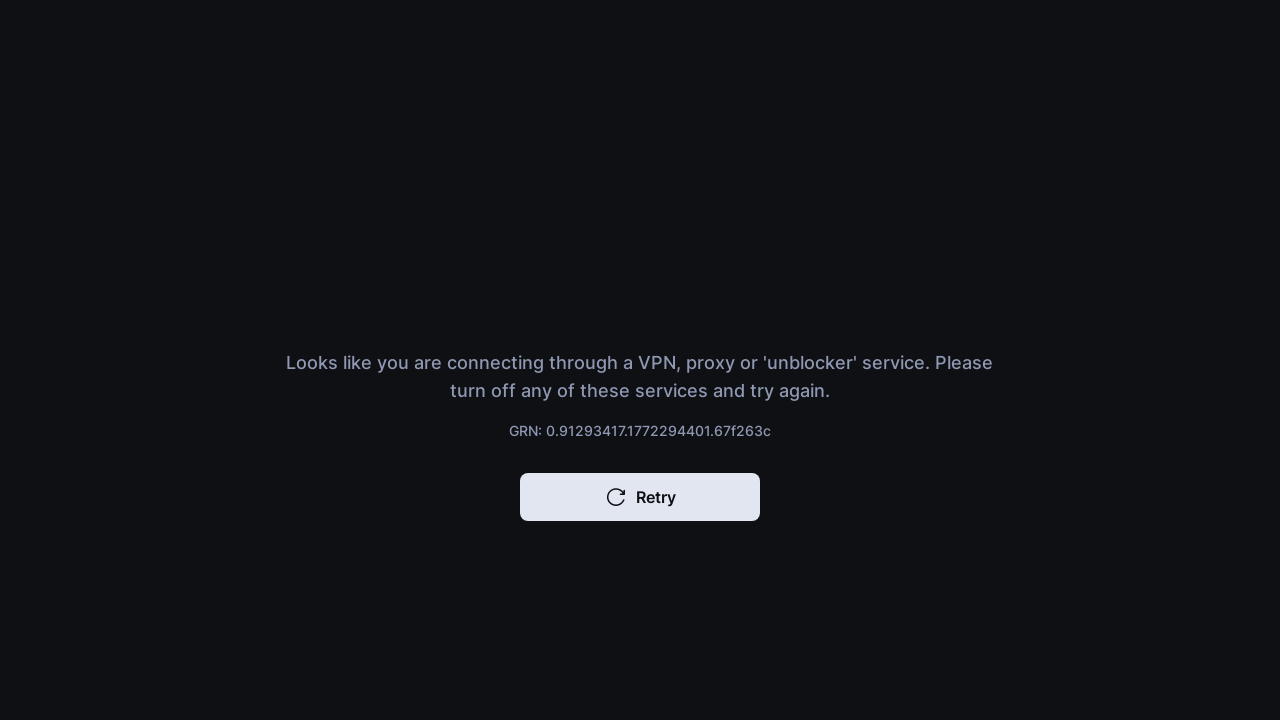

Navigated to Hotstar India homepage
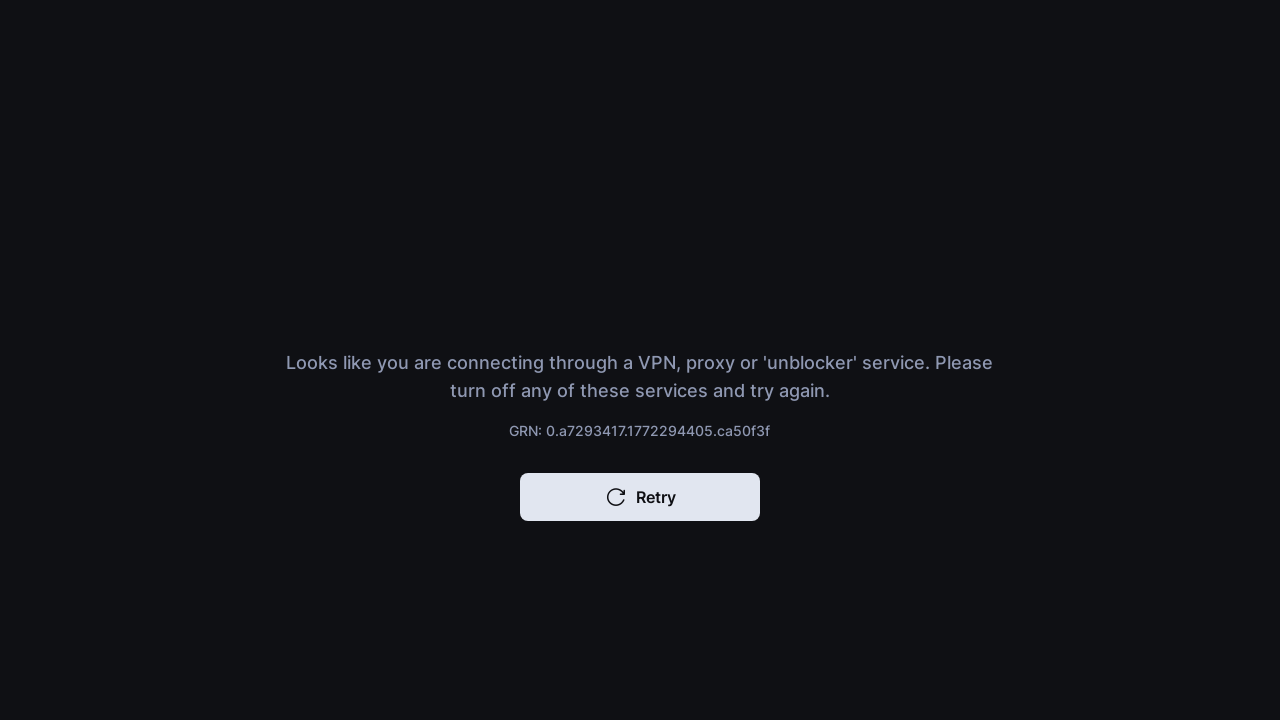

Page DOM content loaded successfully
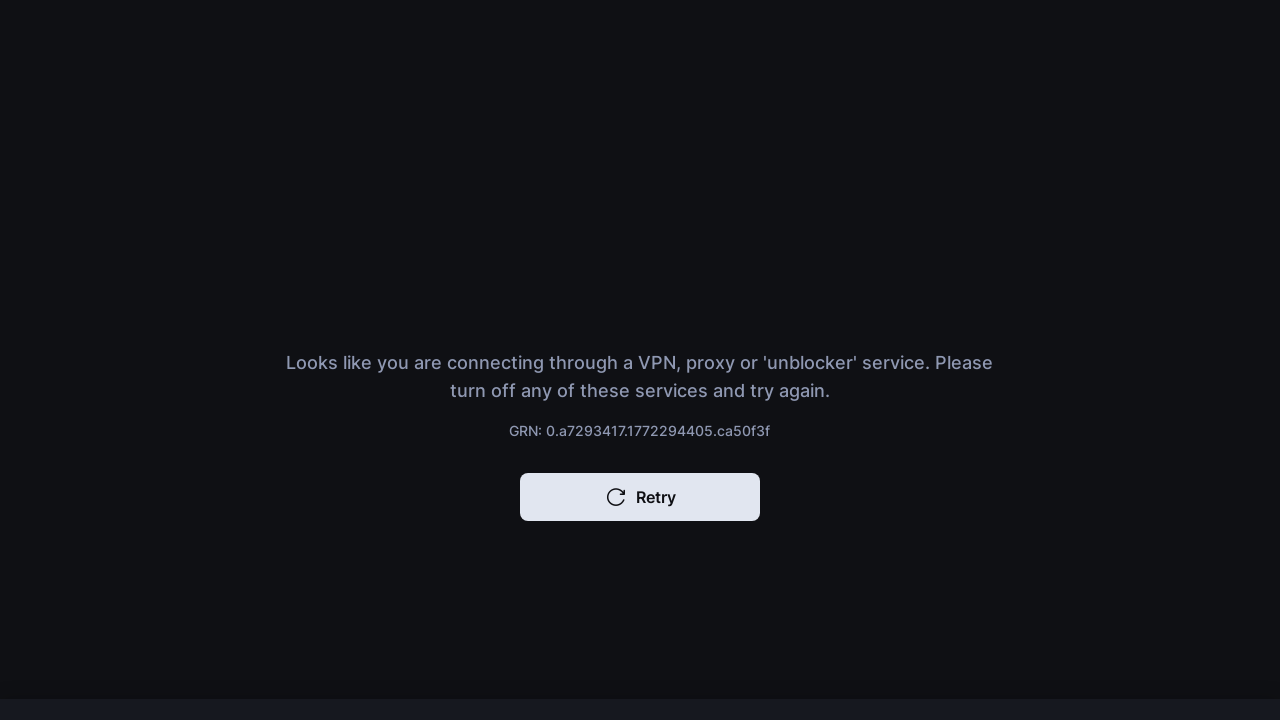

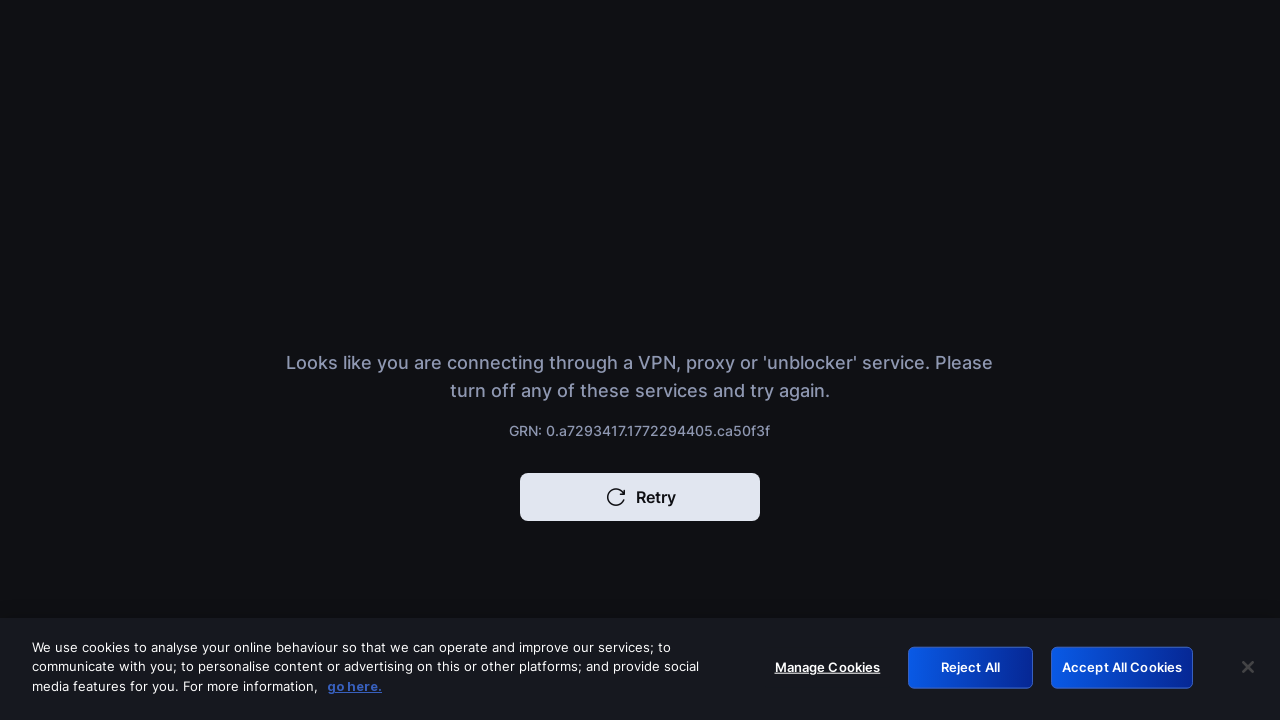